Navigates to the omayo blogspot test page and verifies the page loads successfully

Starting URL: https://omayo.blogspot.com/

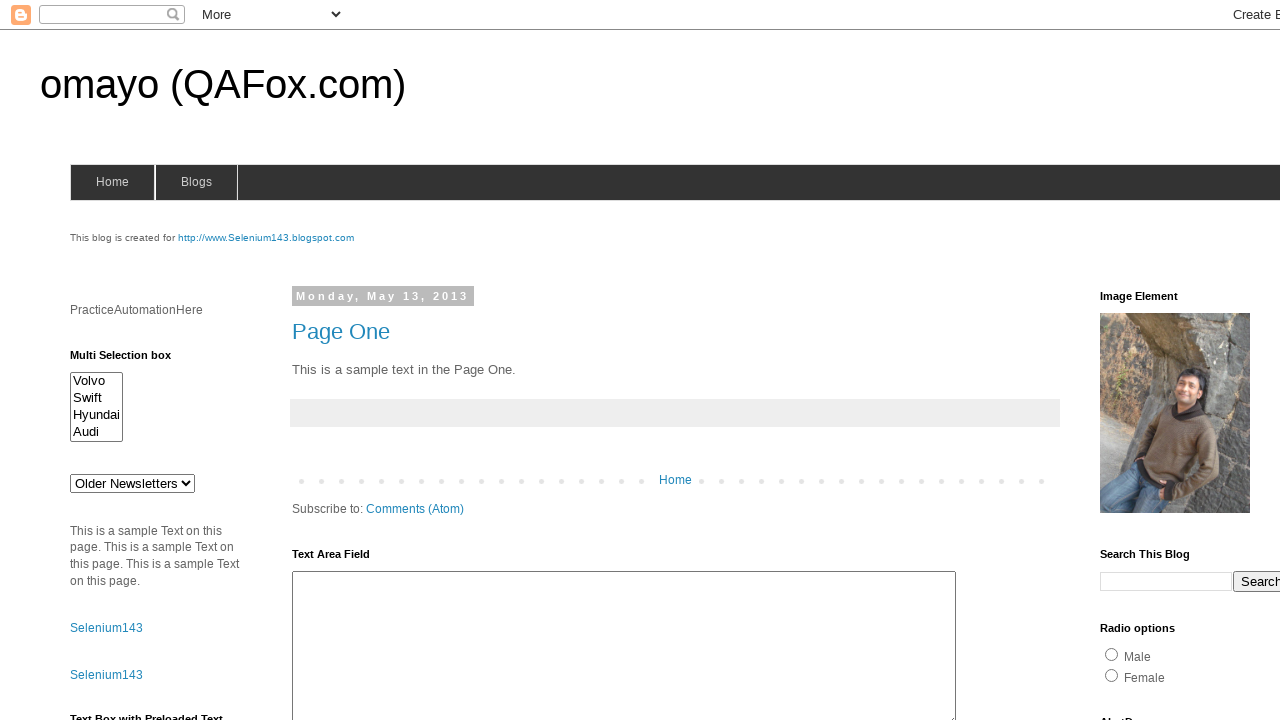

Navigated to omayo blogspot test page
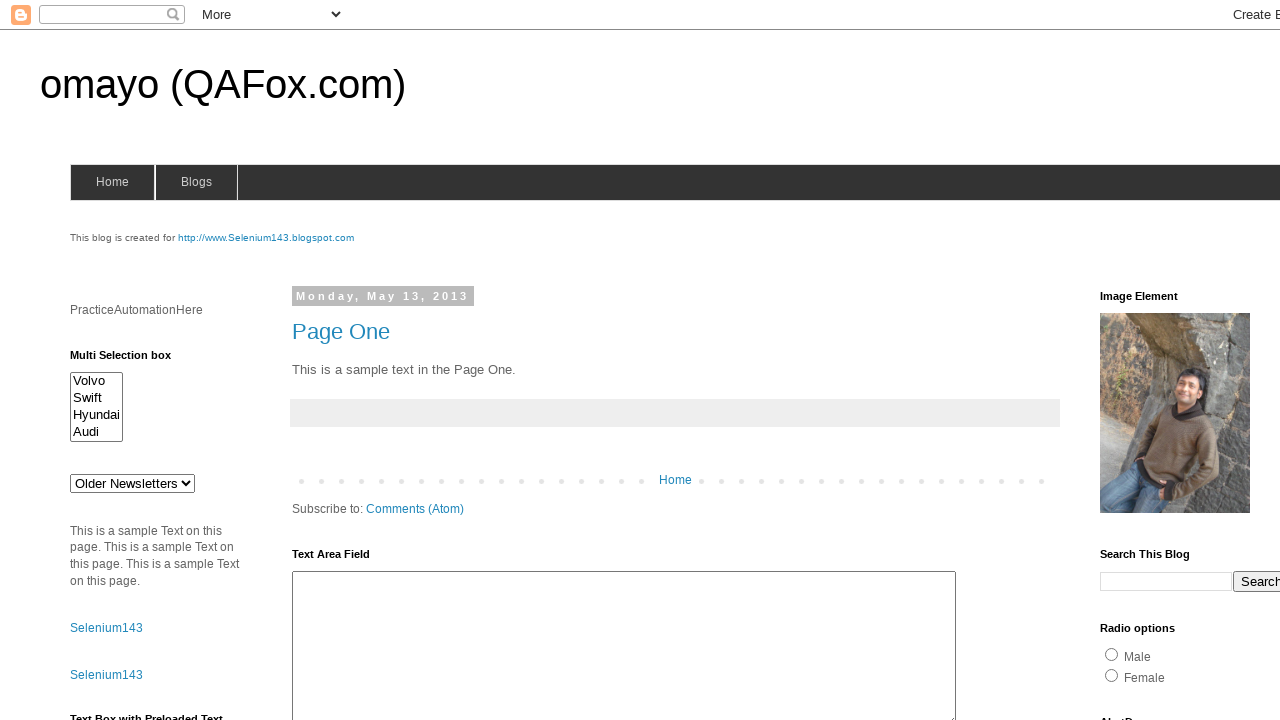

Waited for DOM content to fully load
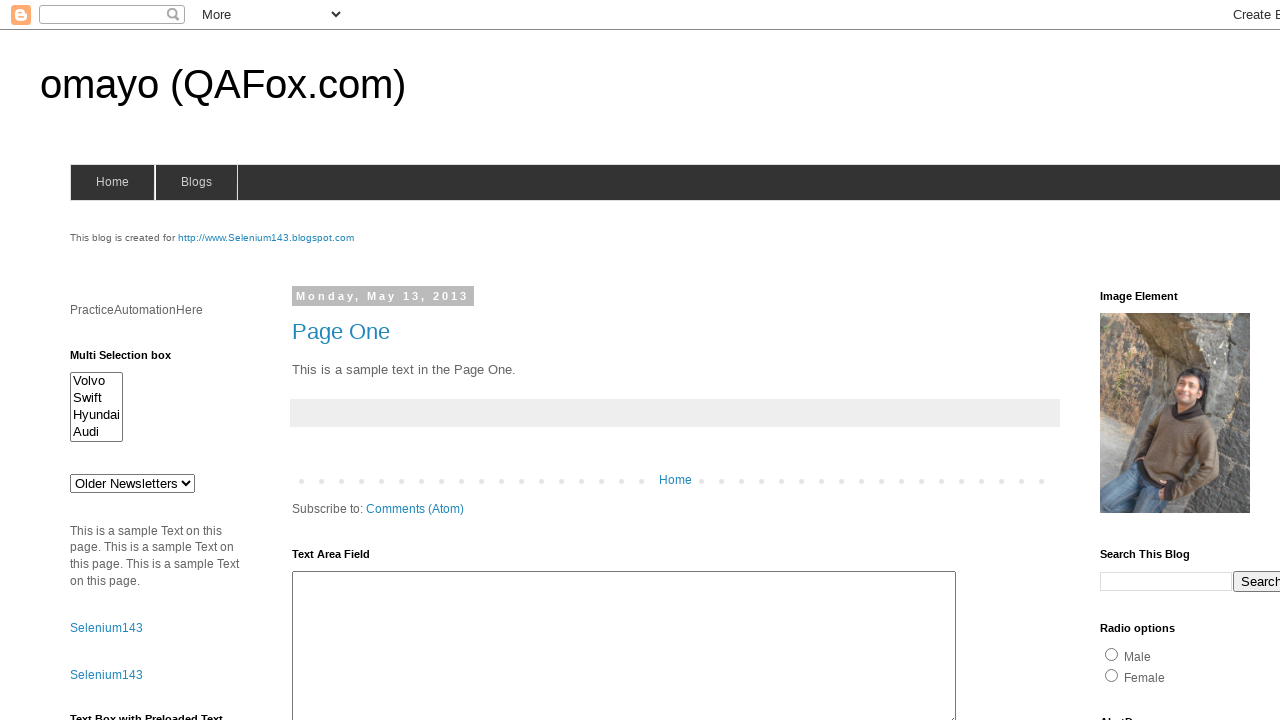

Verified main content area (body) is present
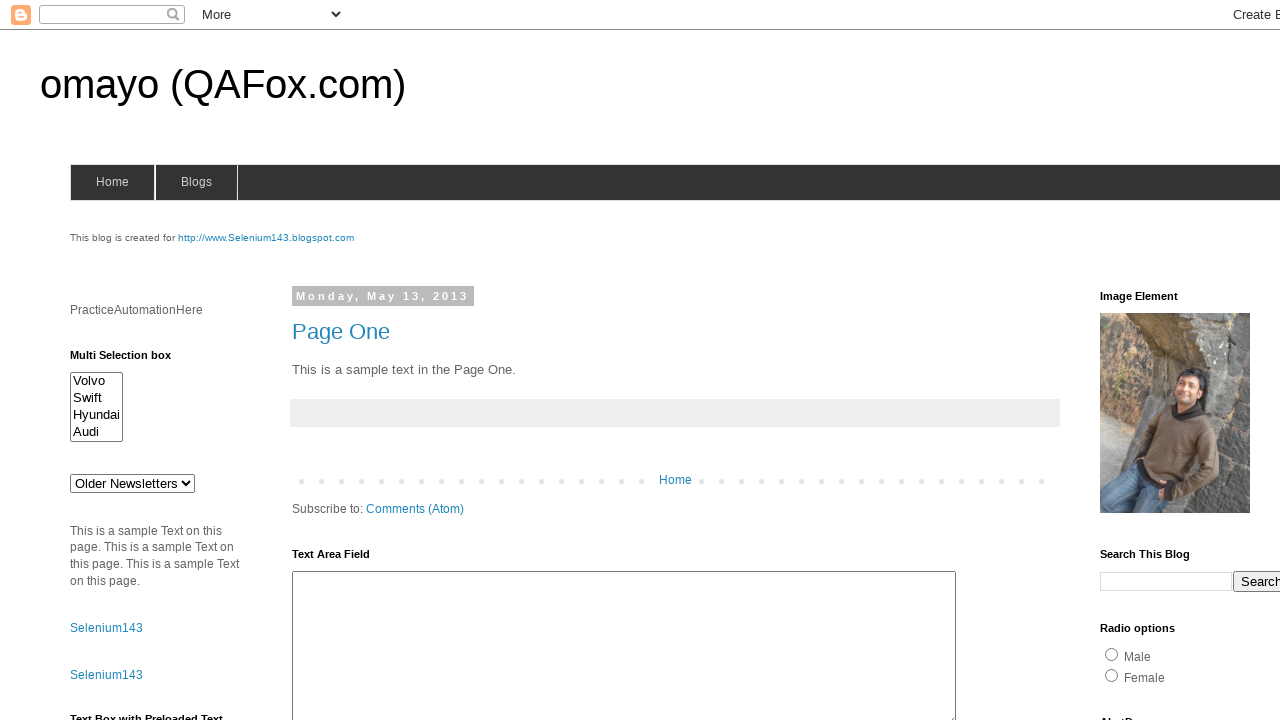

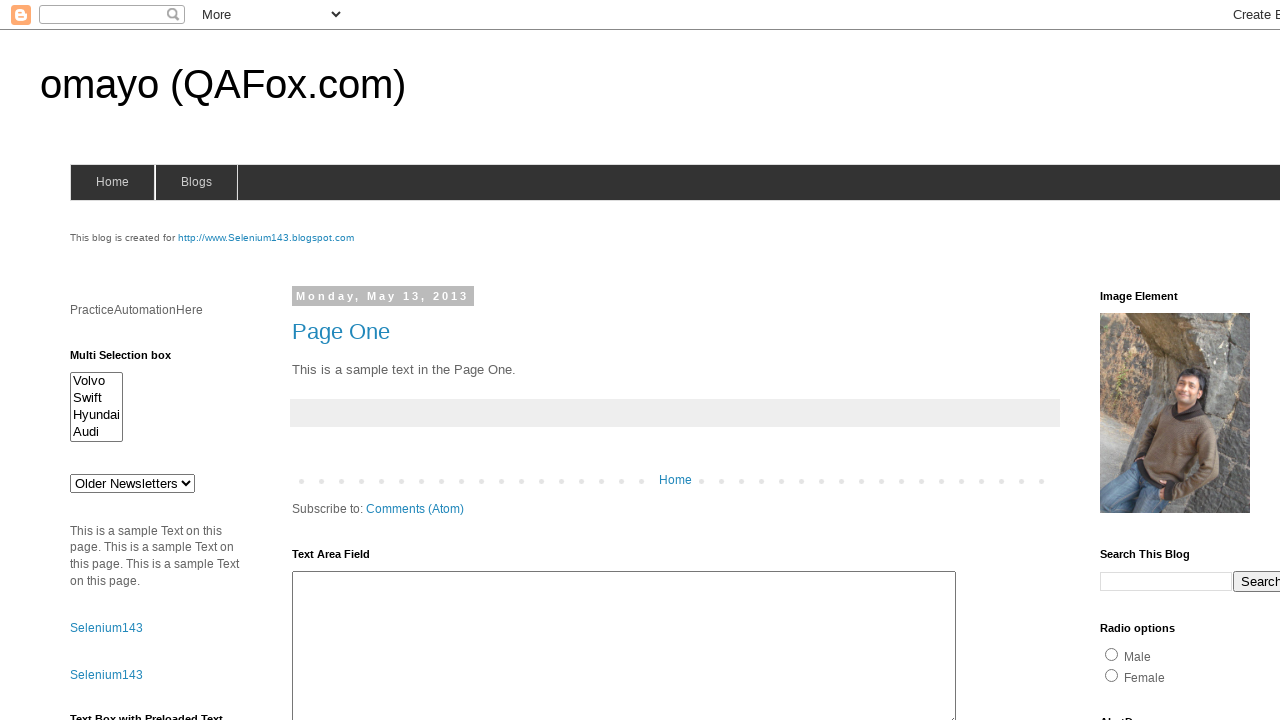